Tests that new todo items are appended to the bottom of the list by creating 3 items and verifying the count

Starting URL: https://demo.playwright.dev/todomvc

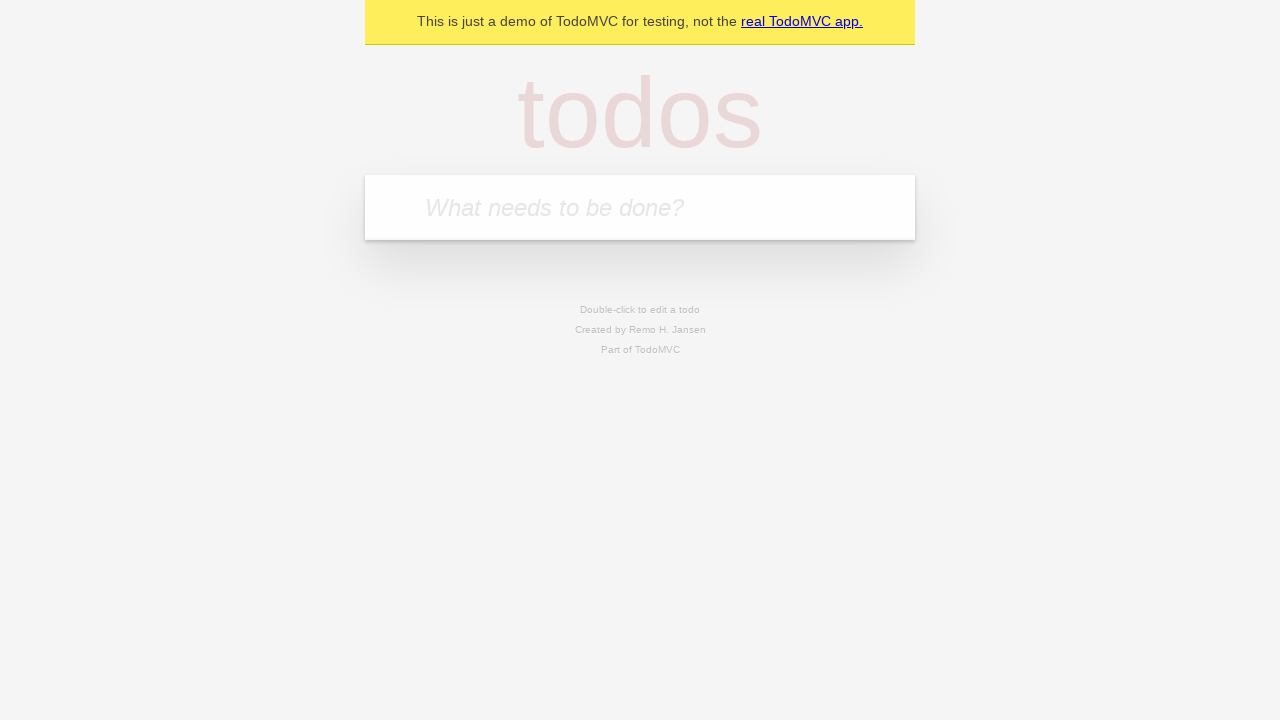

Located the todo input field
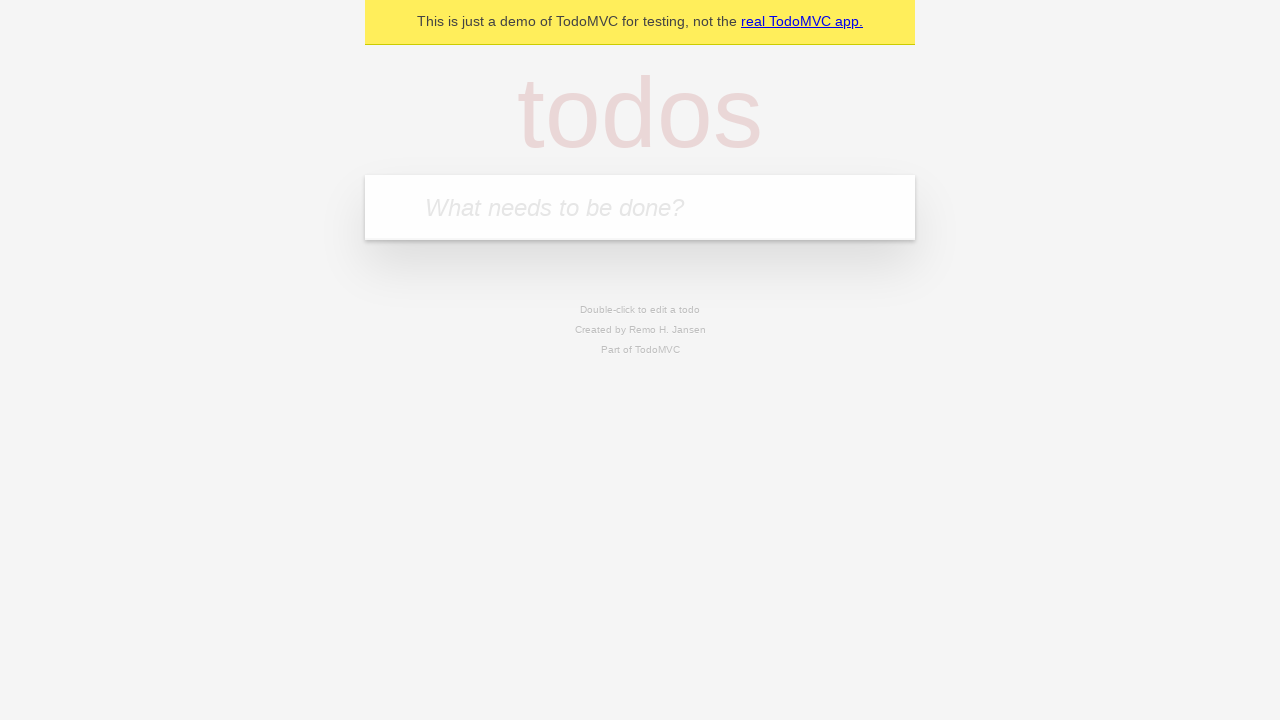

Filled todo input with 'buy some cheese' on internal:attr=[placeholder="What needs to be done?"i]
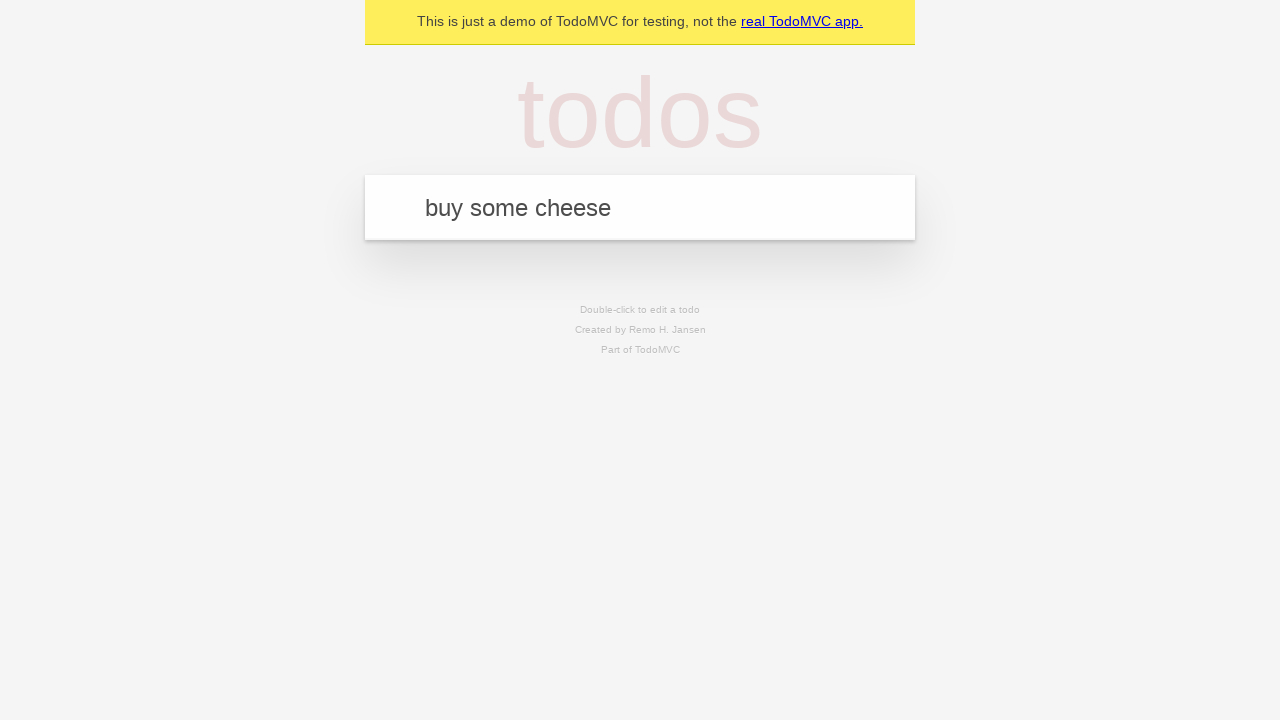

Pressed Enter to add todo item 'buy some cheese' on internal:attr=[placeholder="What needs to be done?"i]
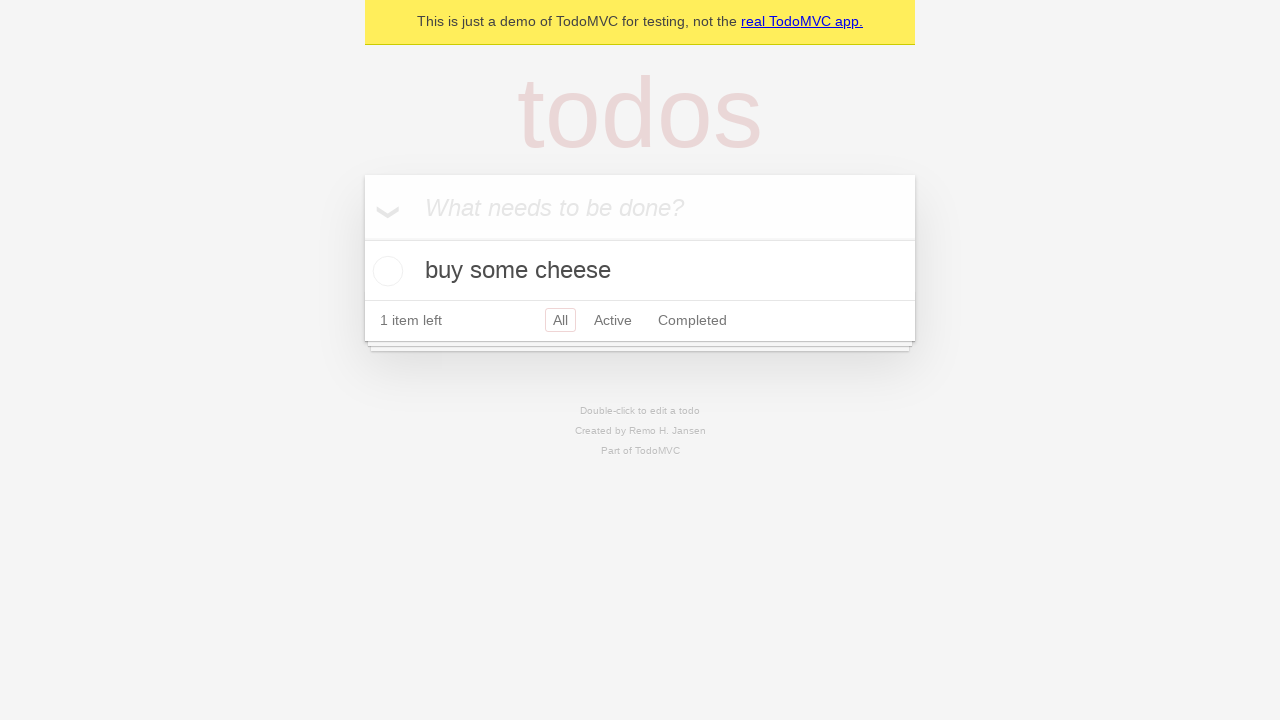

Filled todo input with 'feed the cat' on internal:attr=[placeholder="What needs to be done?"i]
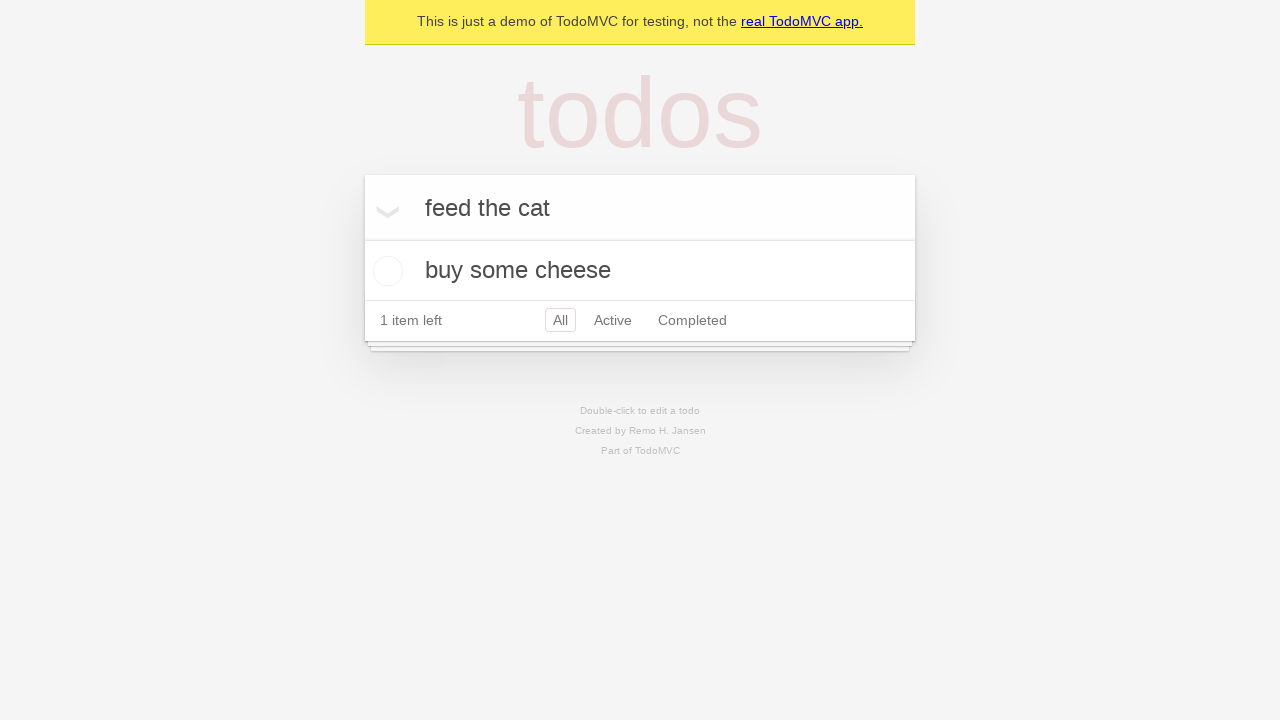

Pressed Enter to add todo item 'feed the cat' on internal:attr=[placeholder="What needs to be done?"i]
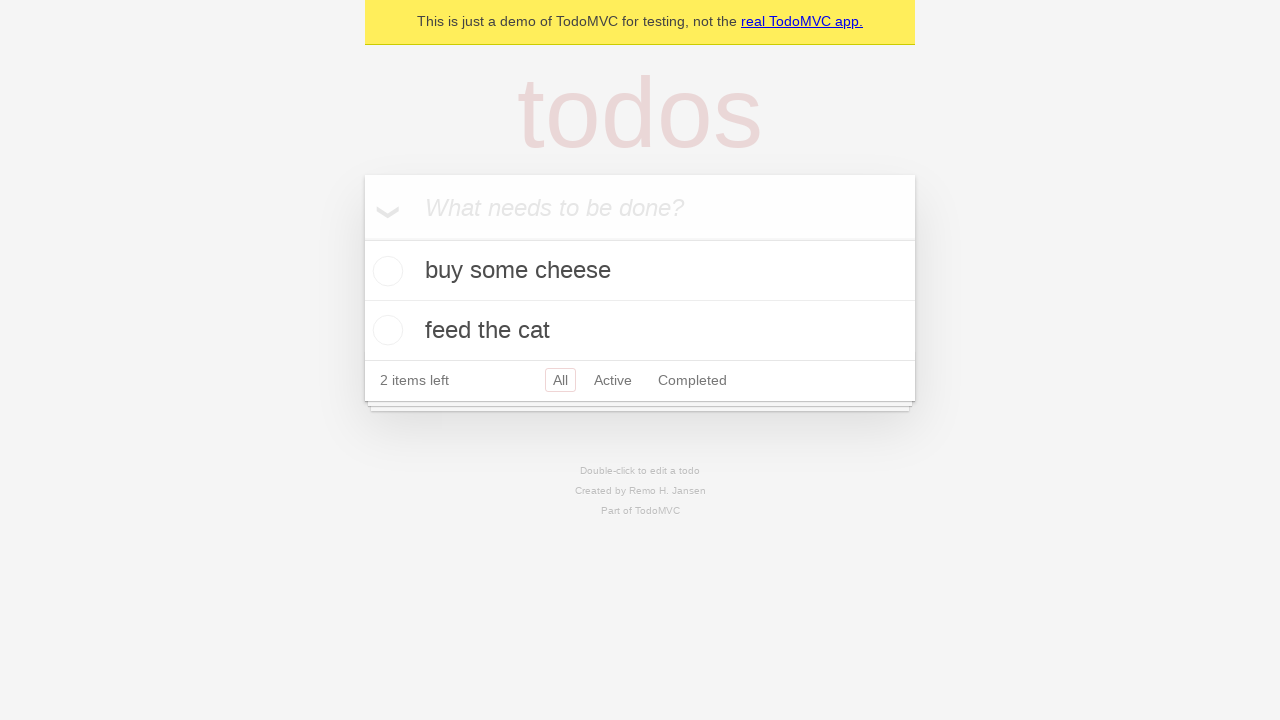

Filled todo input with 'book a doctors appointment' on internal:attr=[placeholder="What needs to be done?"i]
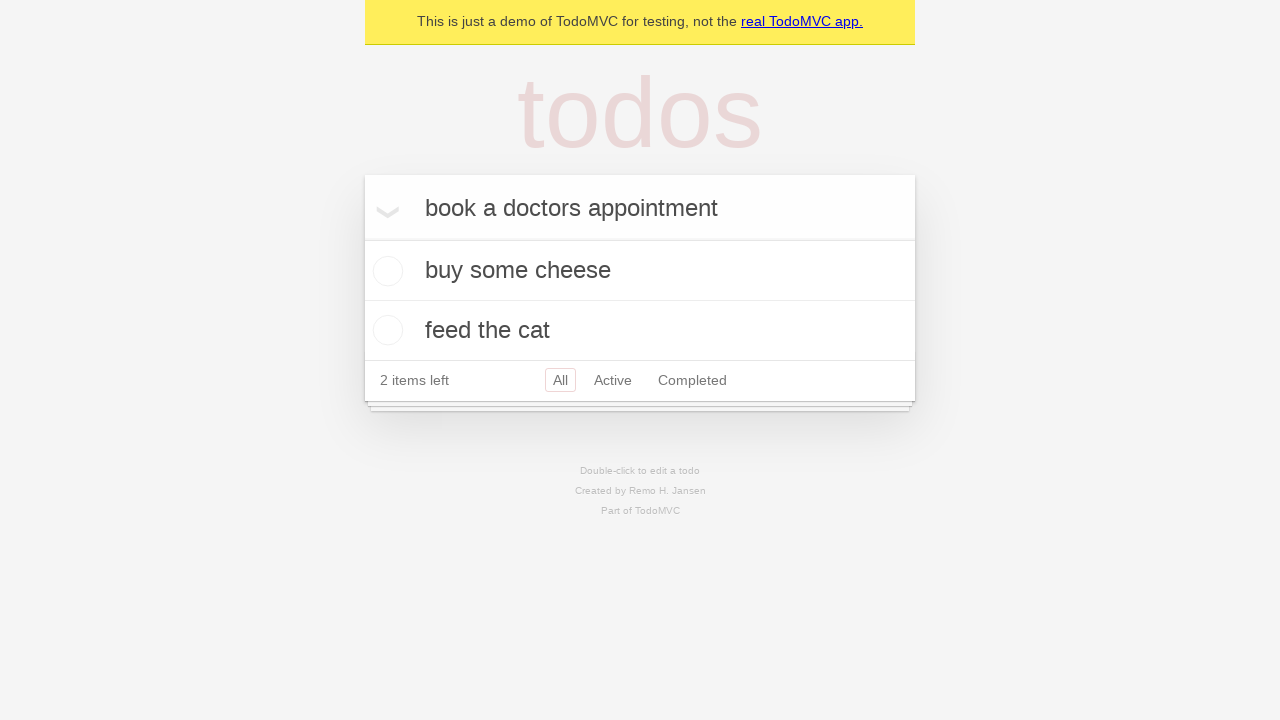

Pressed Enter to add todo item 'book a doctors appointment' on internal:attr=[placeholder="What needs to be done?"i]
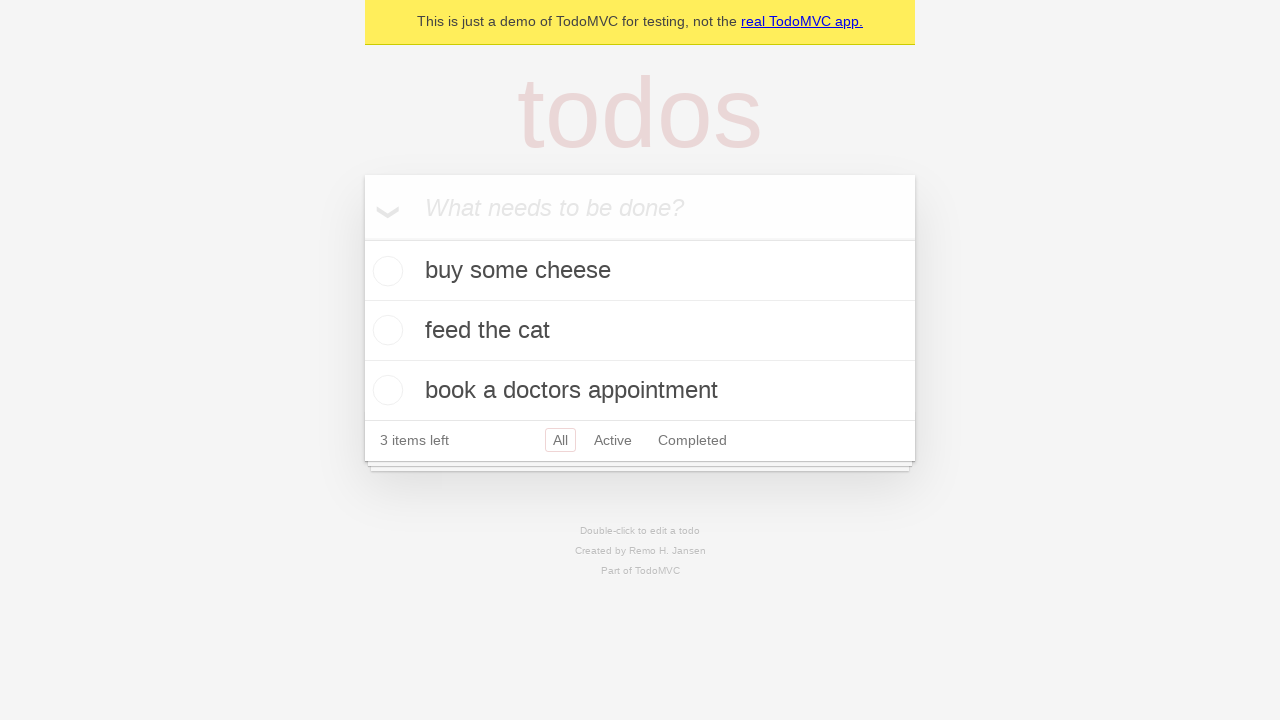

Waited for third todo item to appear in the list
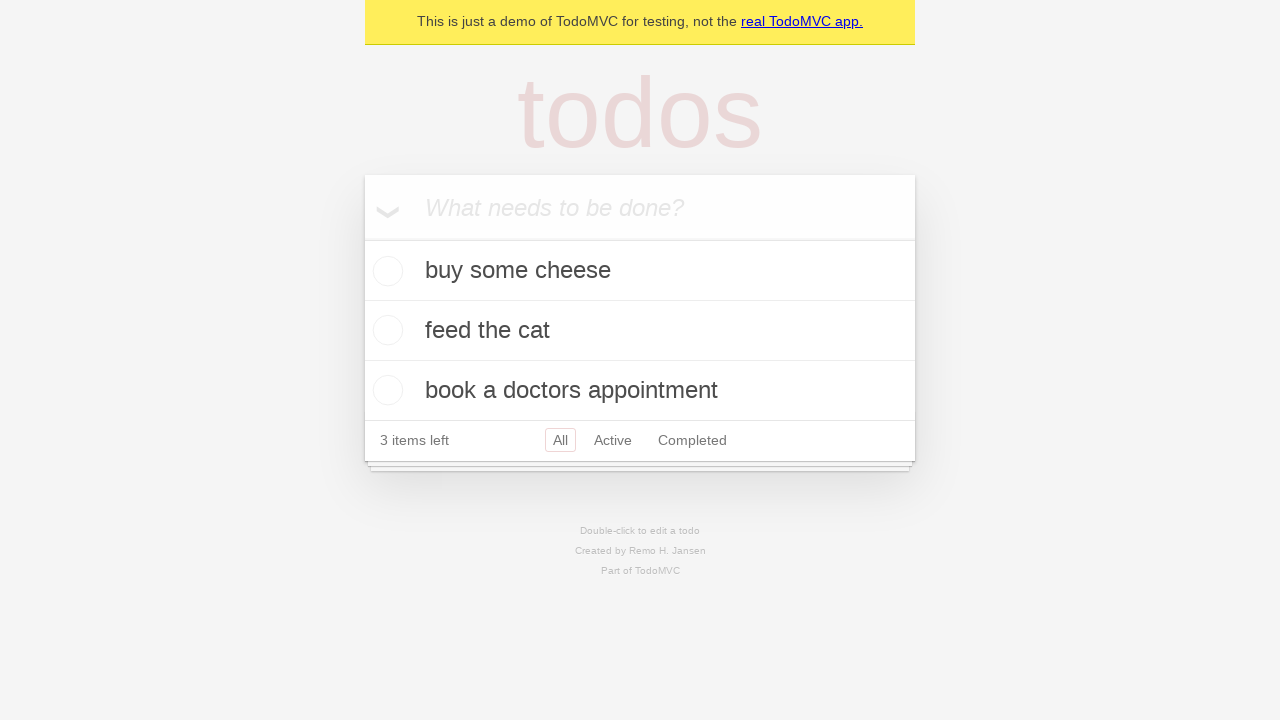

Verified that todo list shows '3 items left' counter
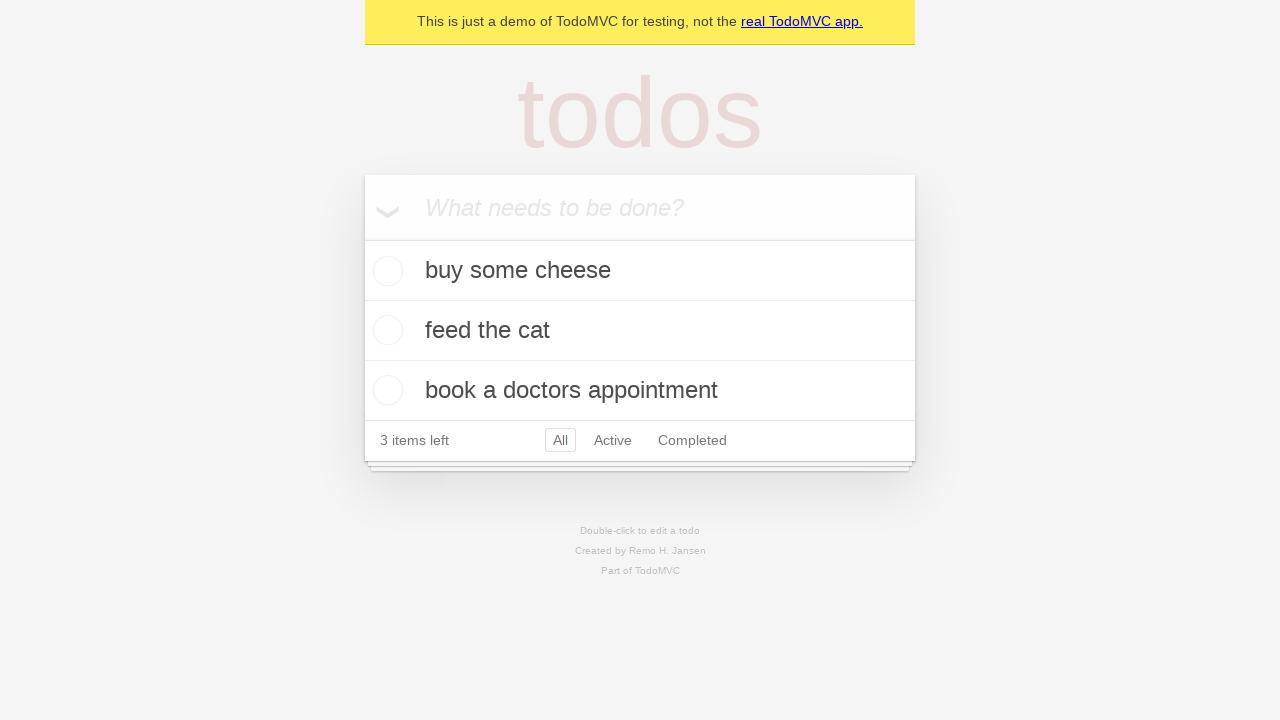

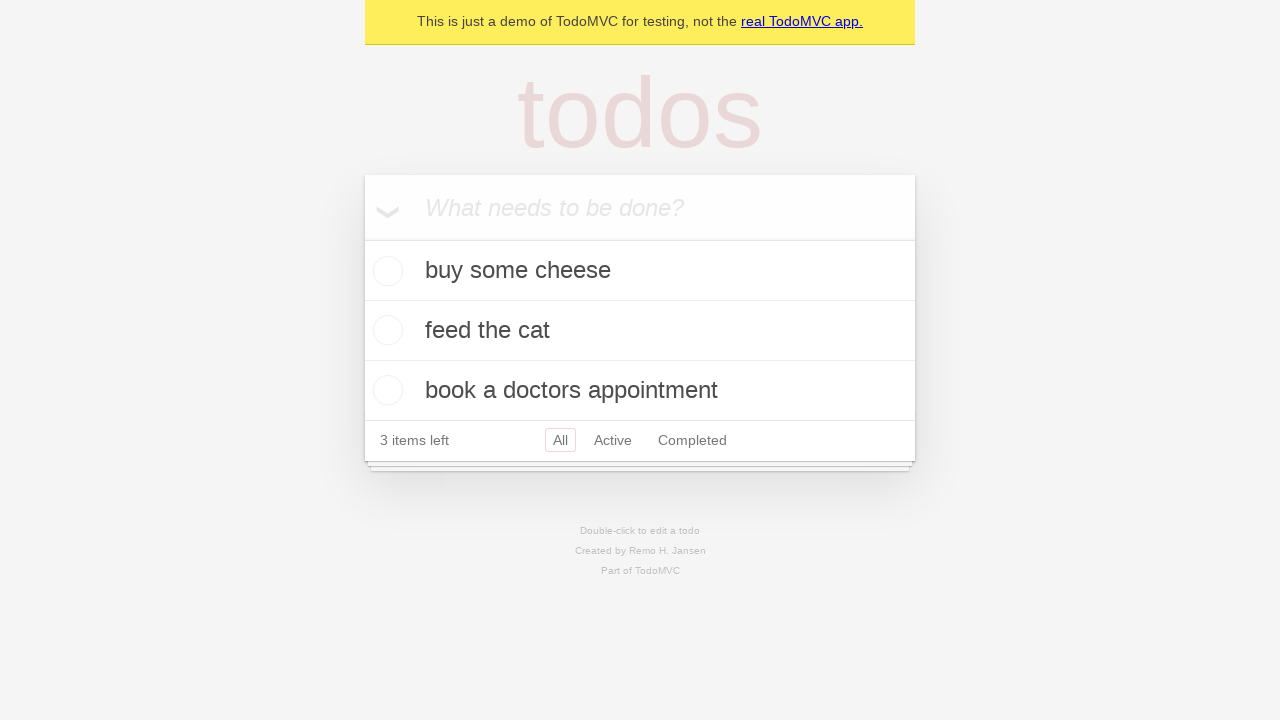